Navigates to the Docuport application and verifies that the logo element has the correct alt attribute value of "Docuport"

Starting URL: https://beta.docuport.app

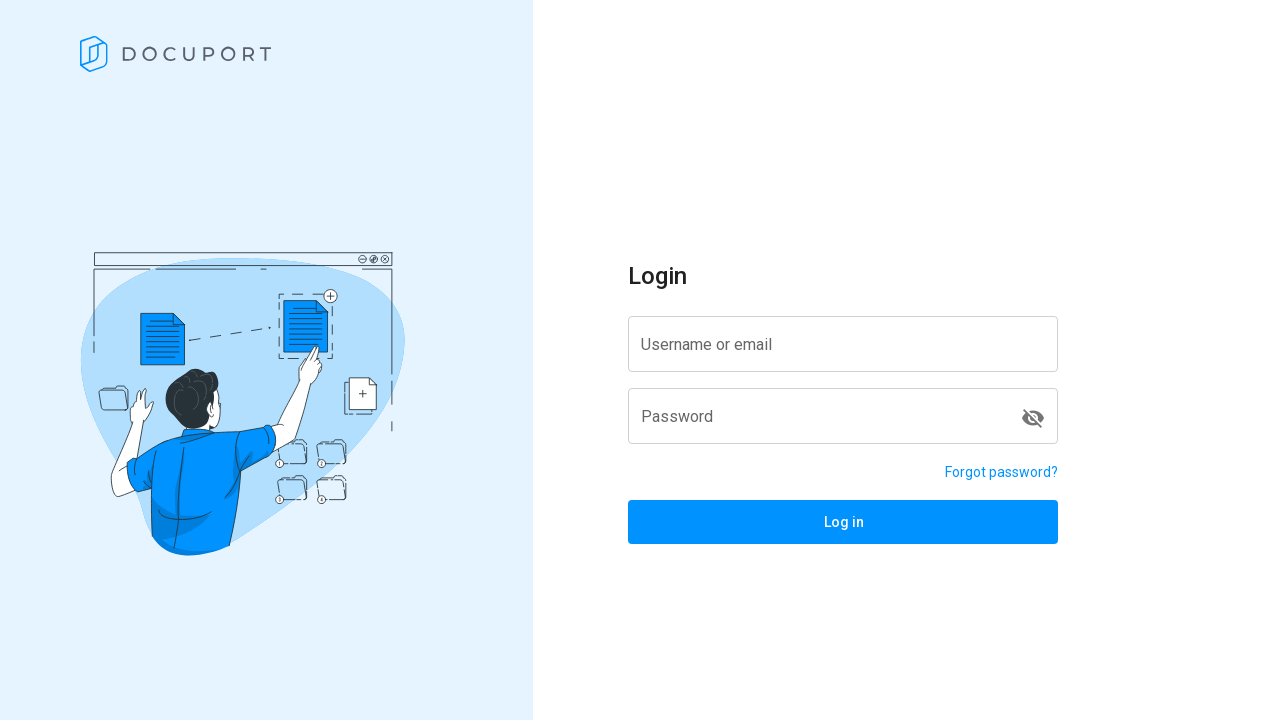

Navigated to https://beta.docuport.app
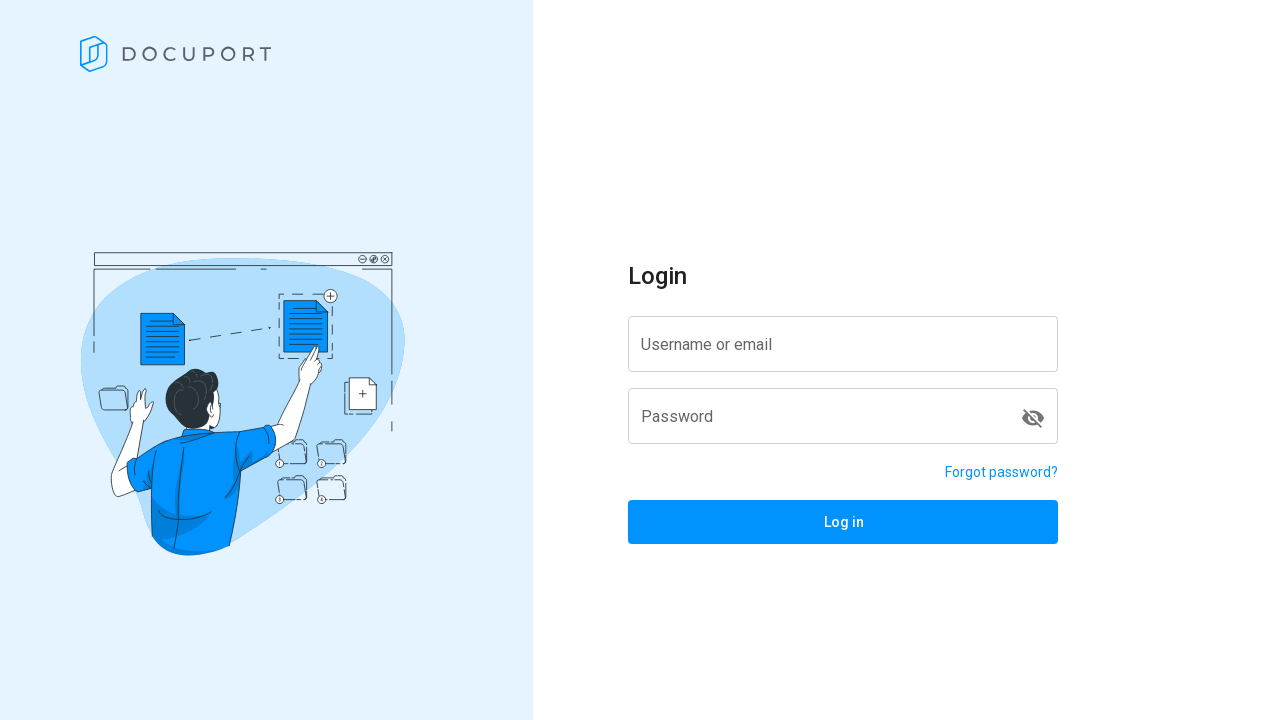

Located logo element using CSS selector
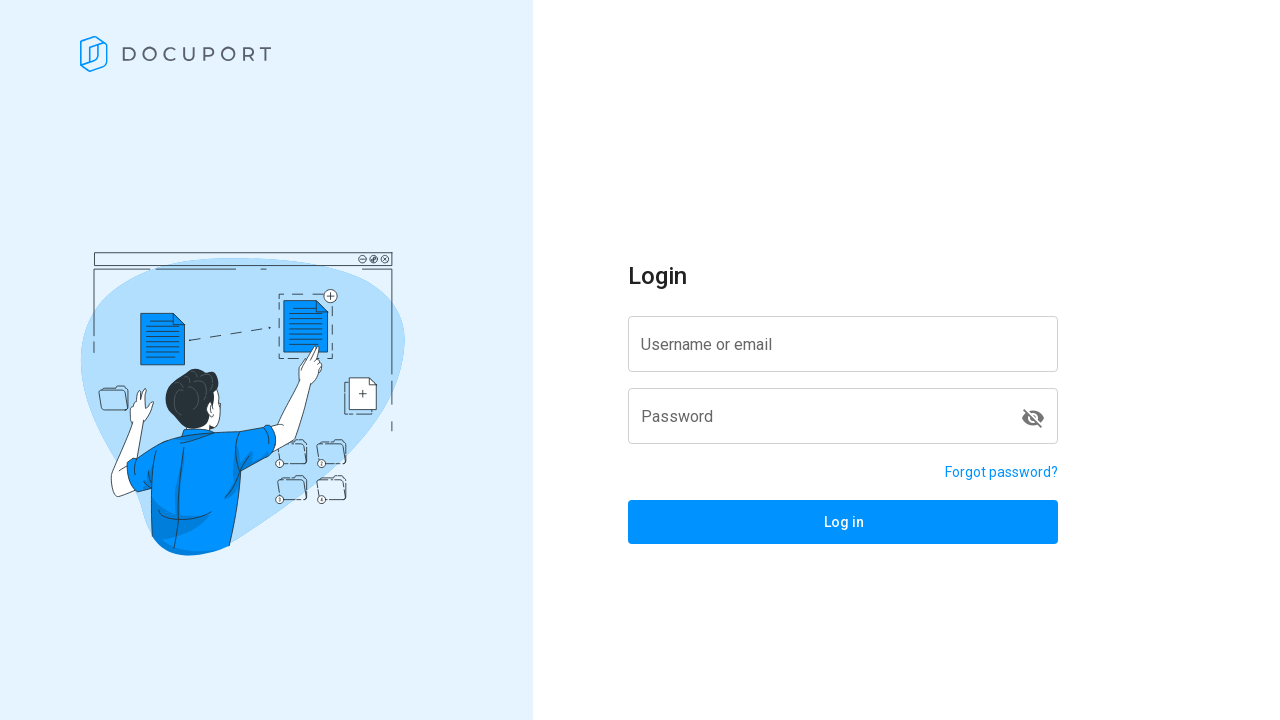

Logo element is now visible
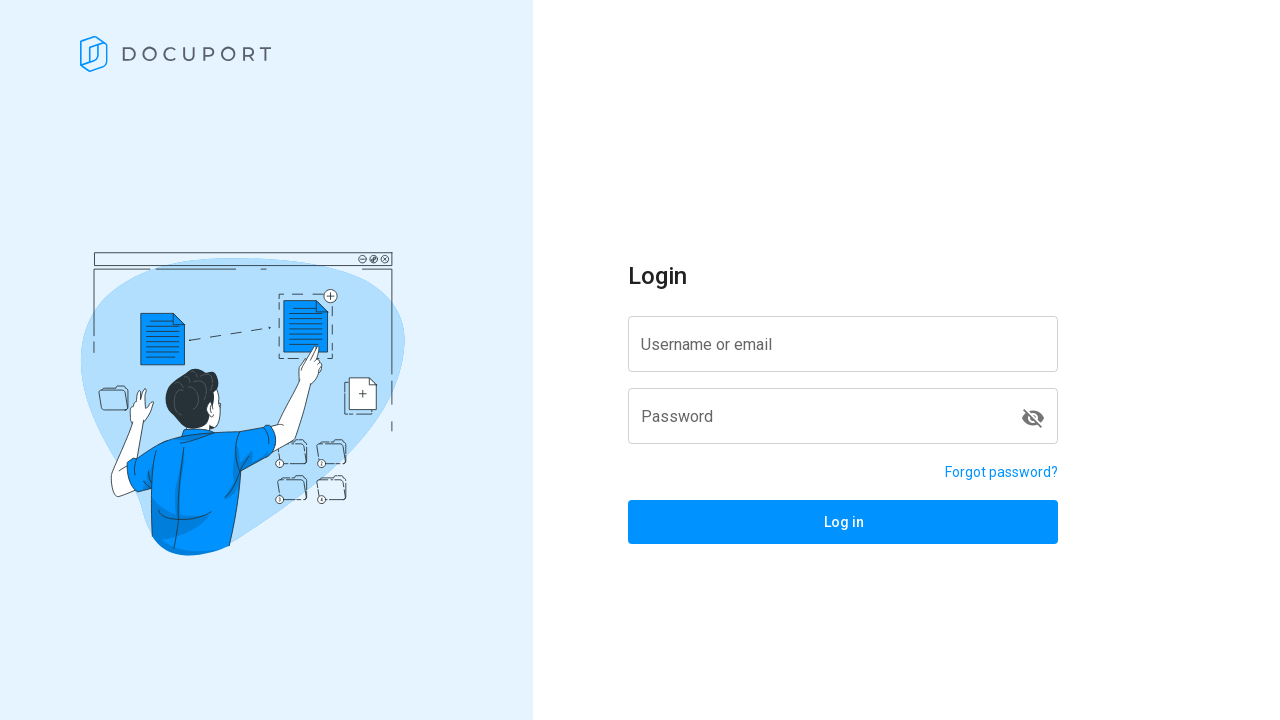

Retrieved alt attribute value from logo element
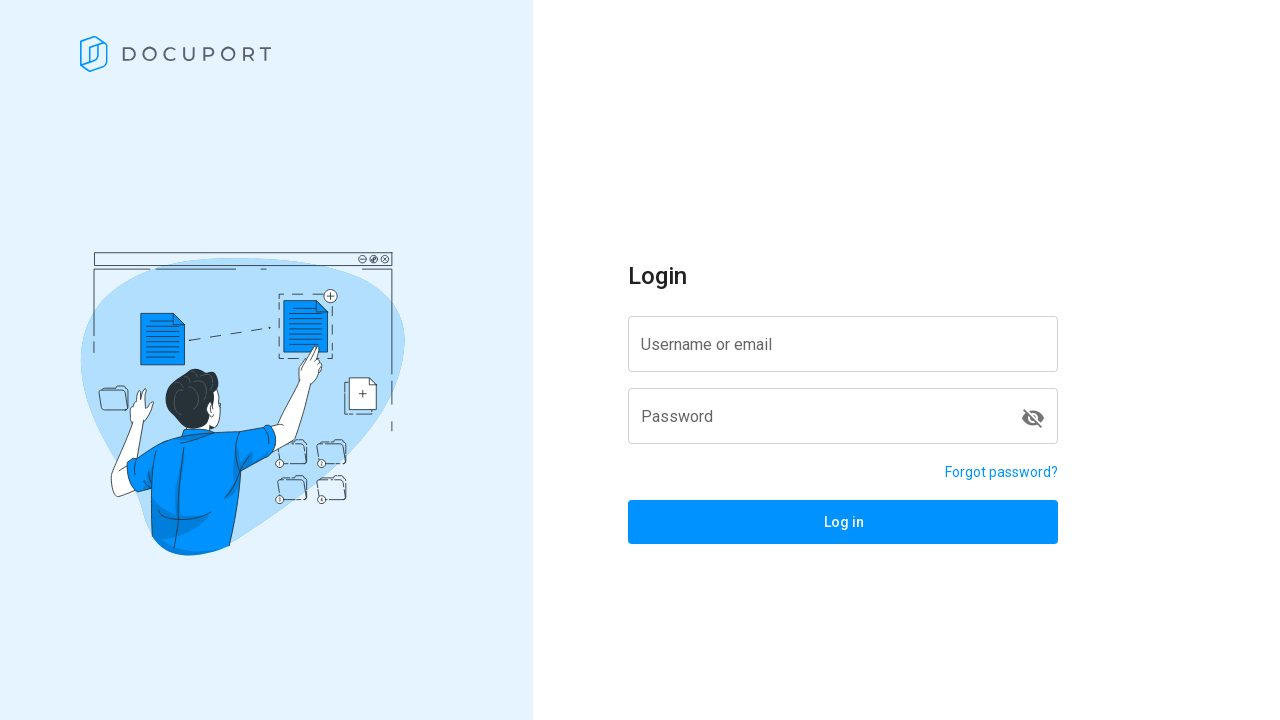

Verified that logo alt attribute equals 'Docuport'
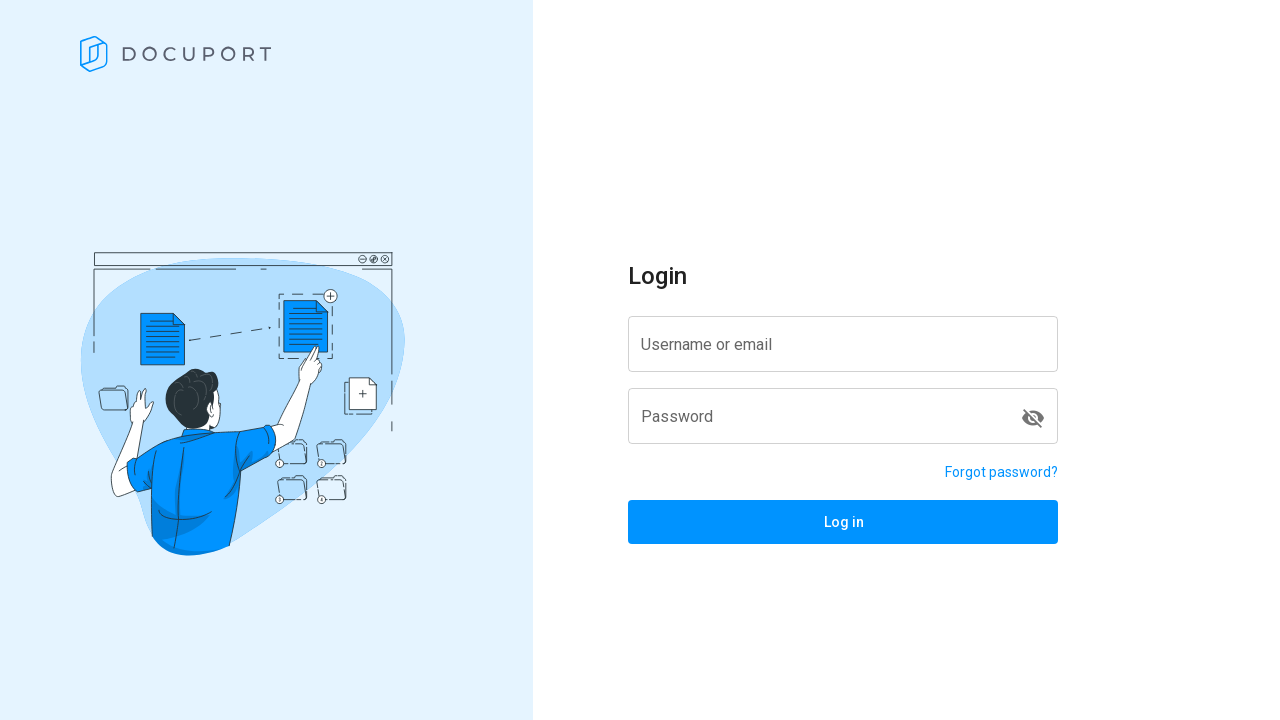

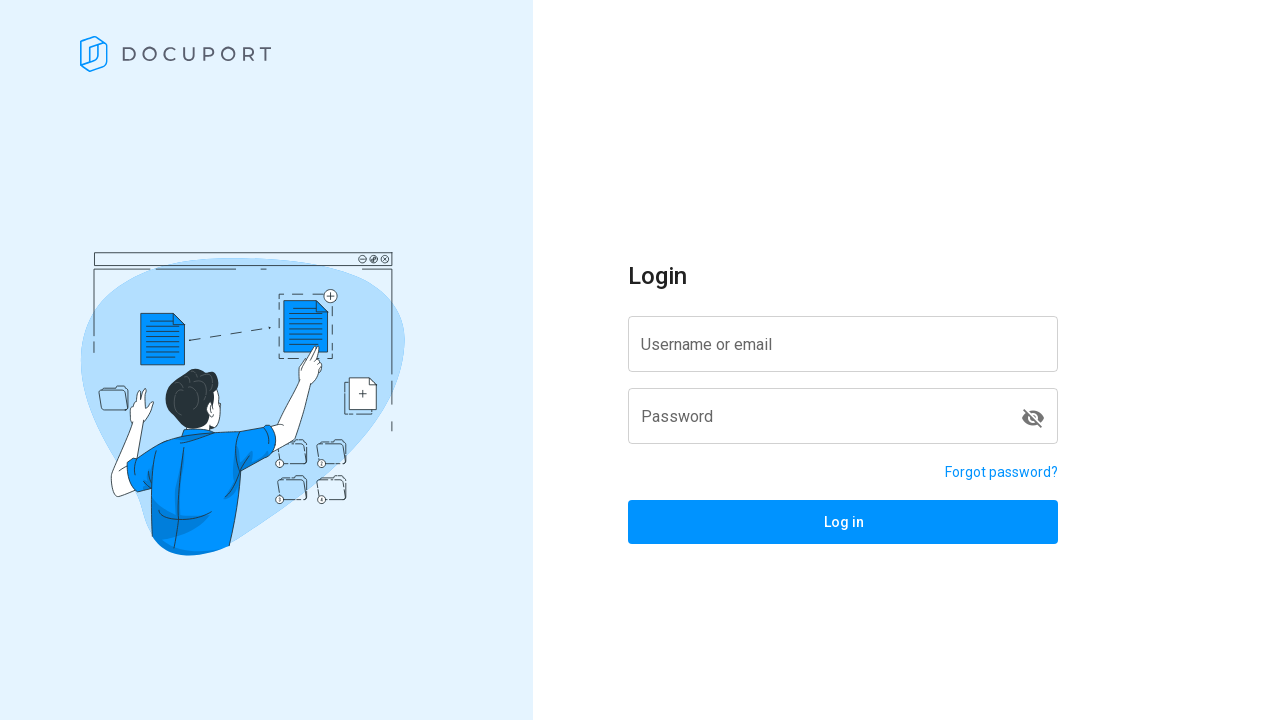